Tests keyboard key press functionality by sending the space key and left arrow key to an element and verifying the displayed result text shows the correct key was pressed.

Starting URL: http://the-internet.herokuapp.com/key_presses

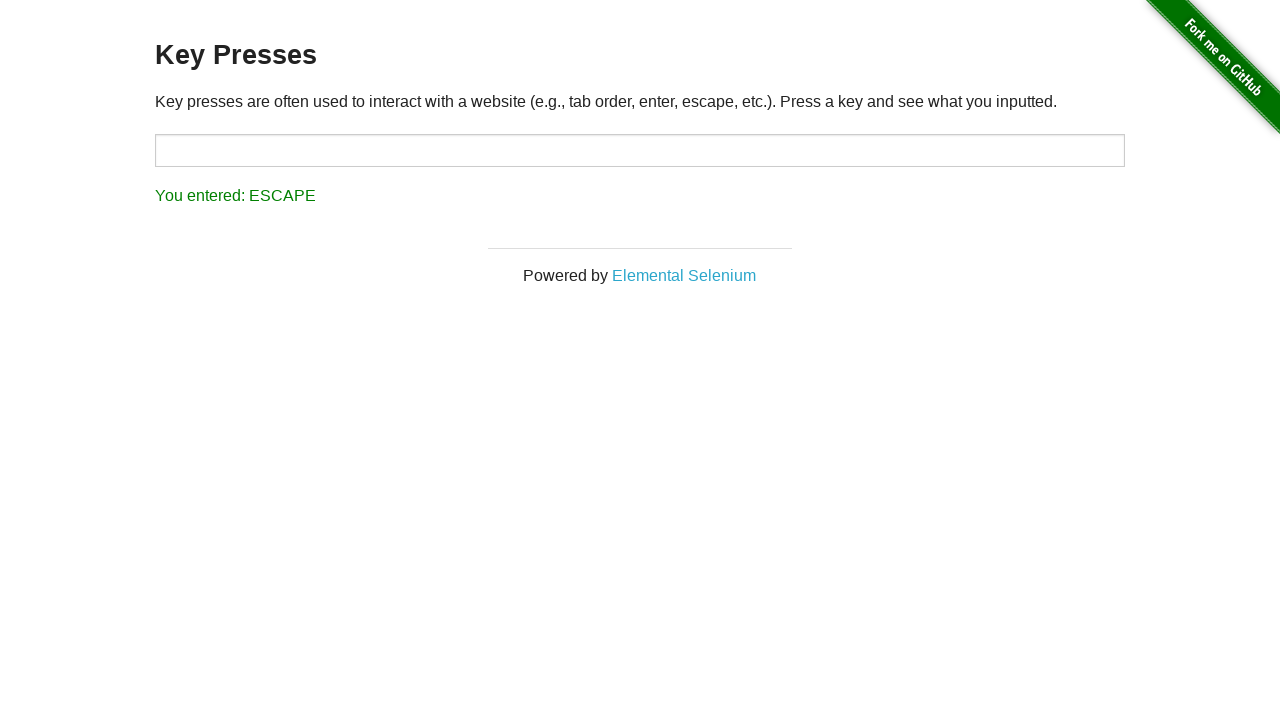

Navigated to key presses test page
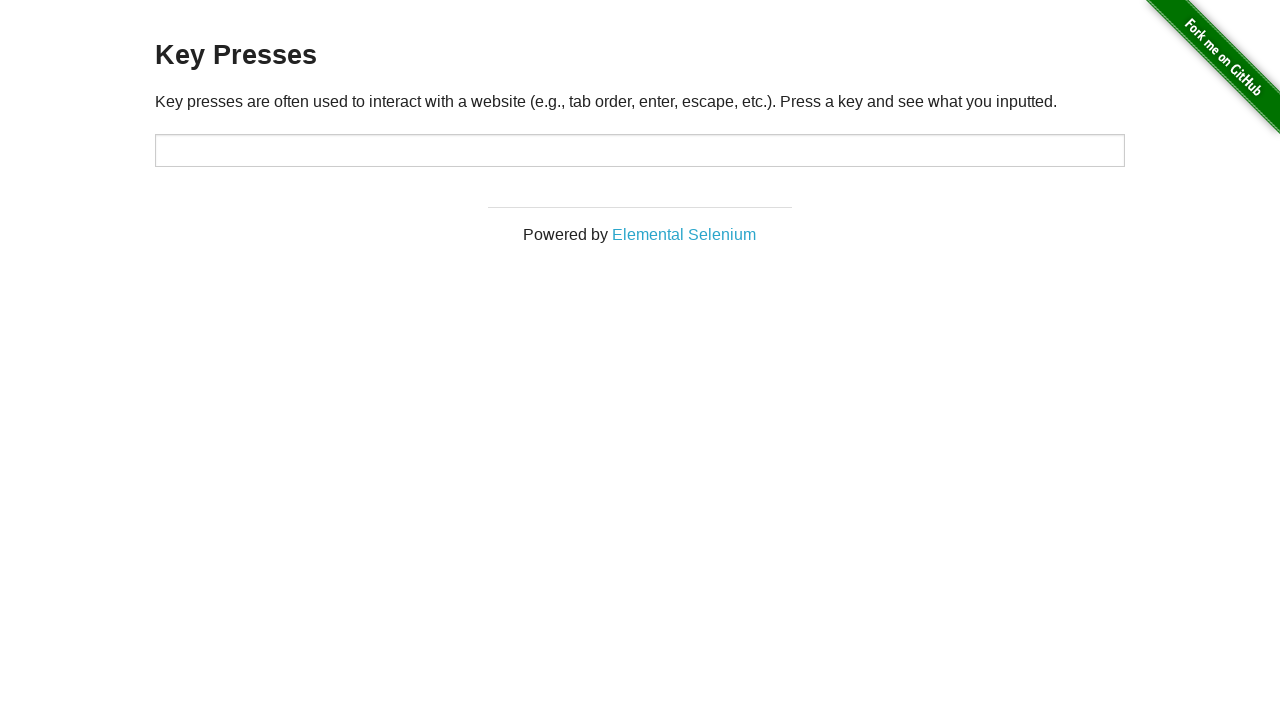

Pressed Space key on target element on #target
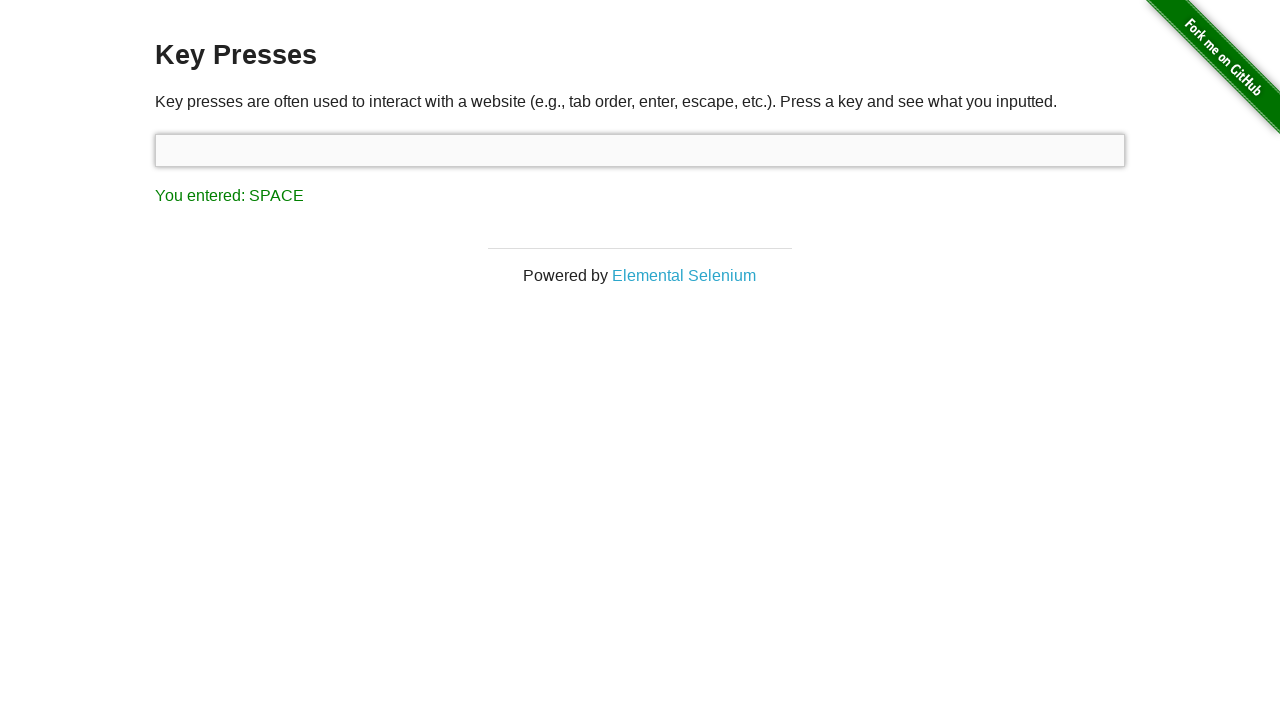

Result element loaded after Space key press
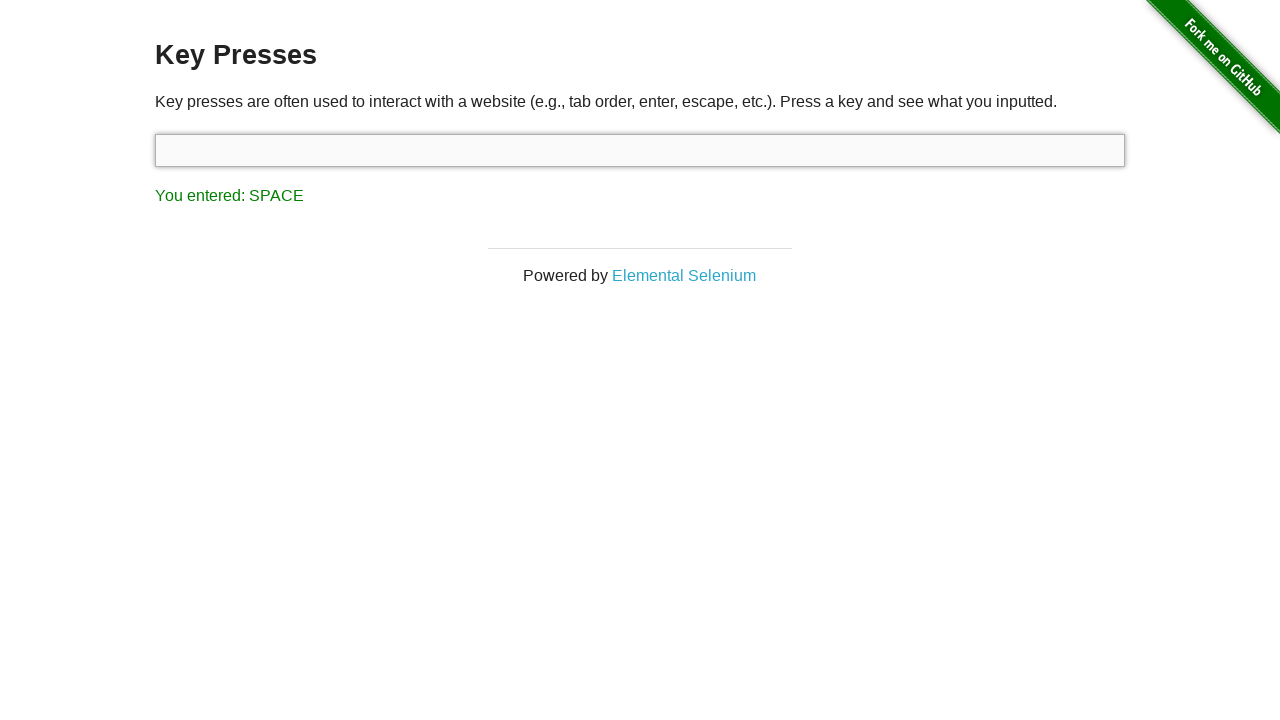

Verified result text shows 'You entered: SPACE'
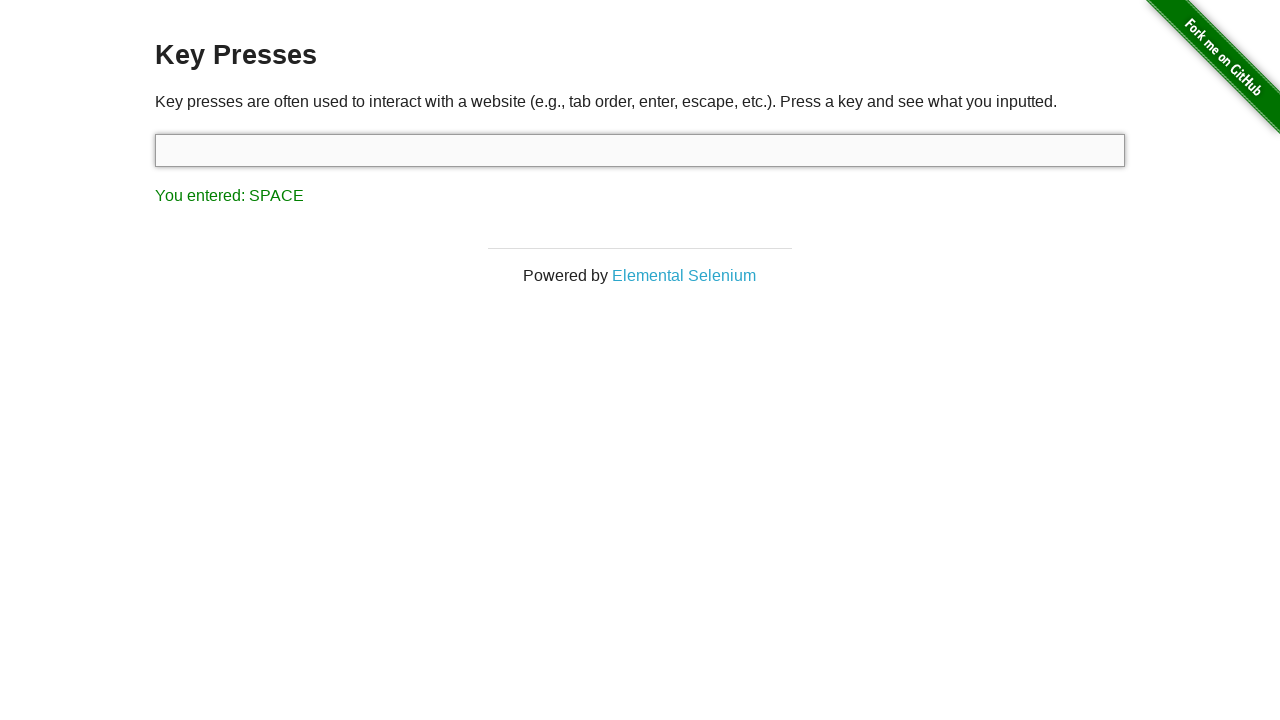

Pressed ArrowLeft key on target element on #target
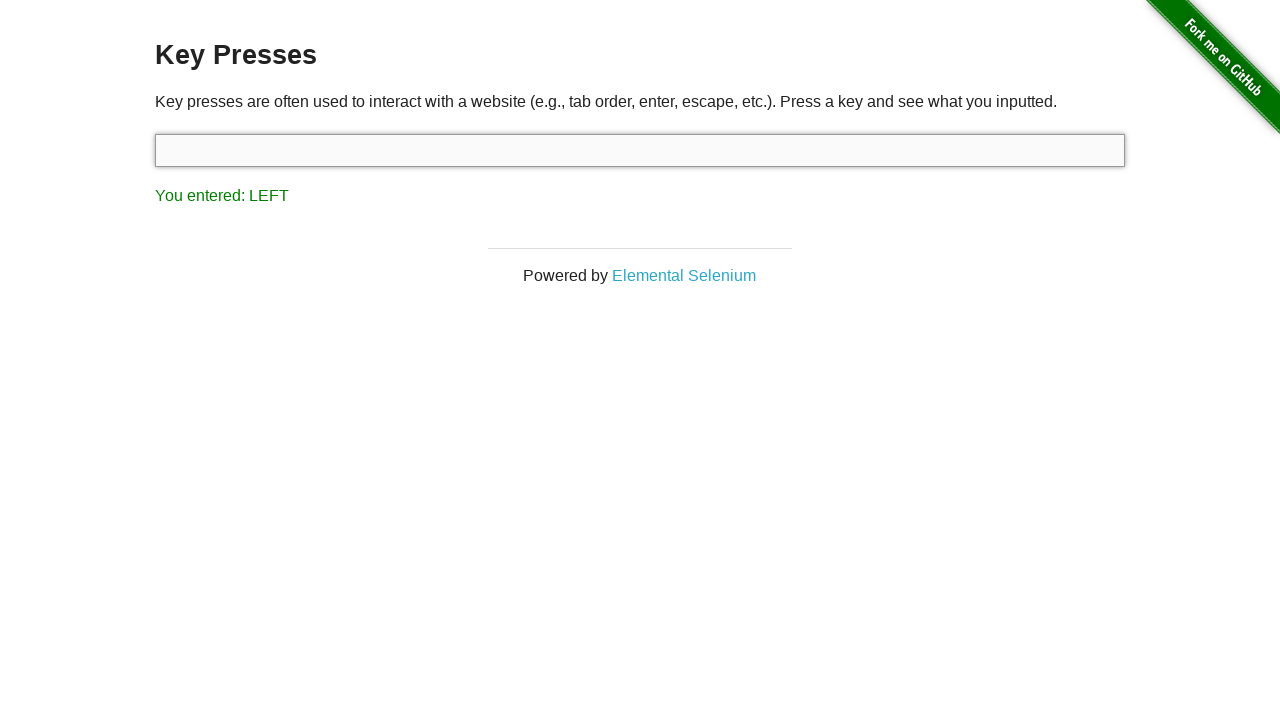

Verified result text shows 'You entered: LEFT'
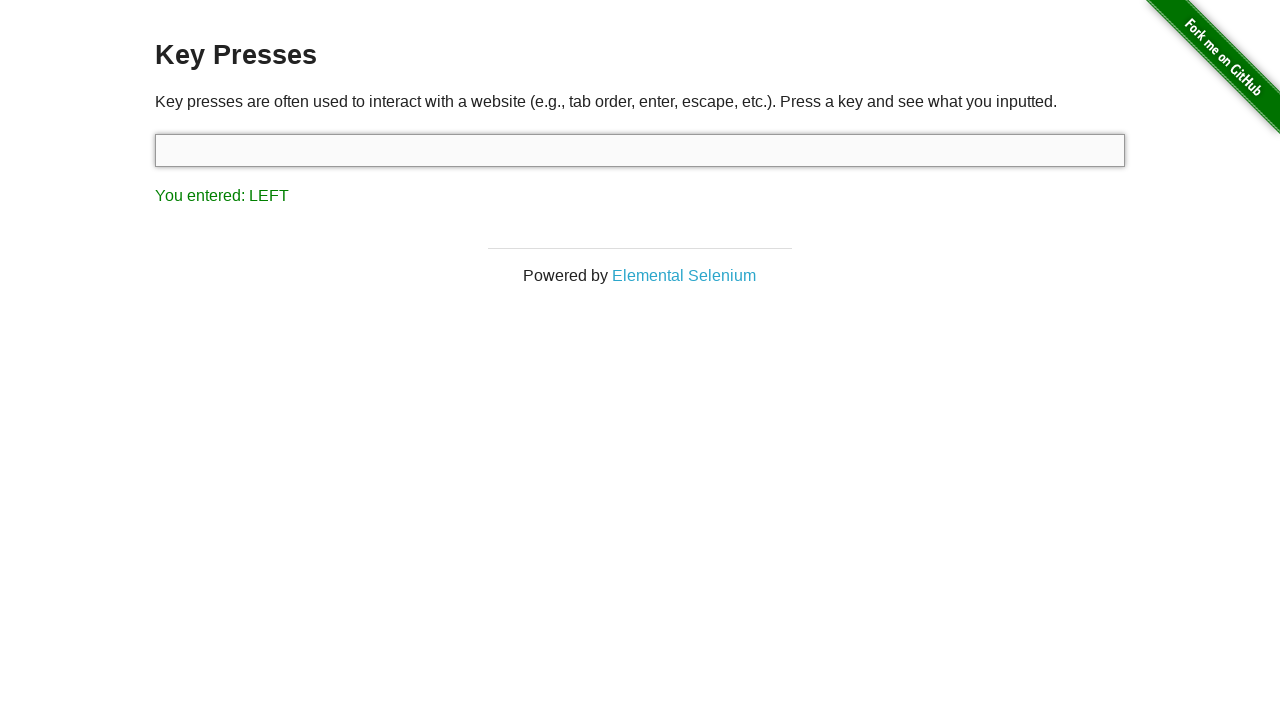

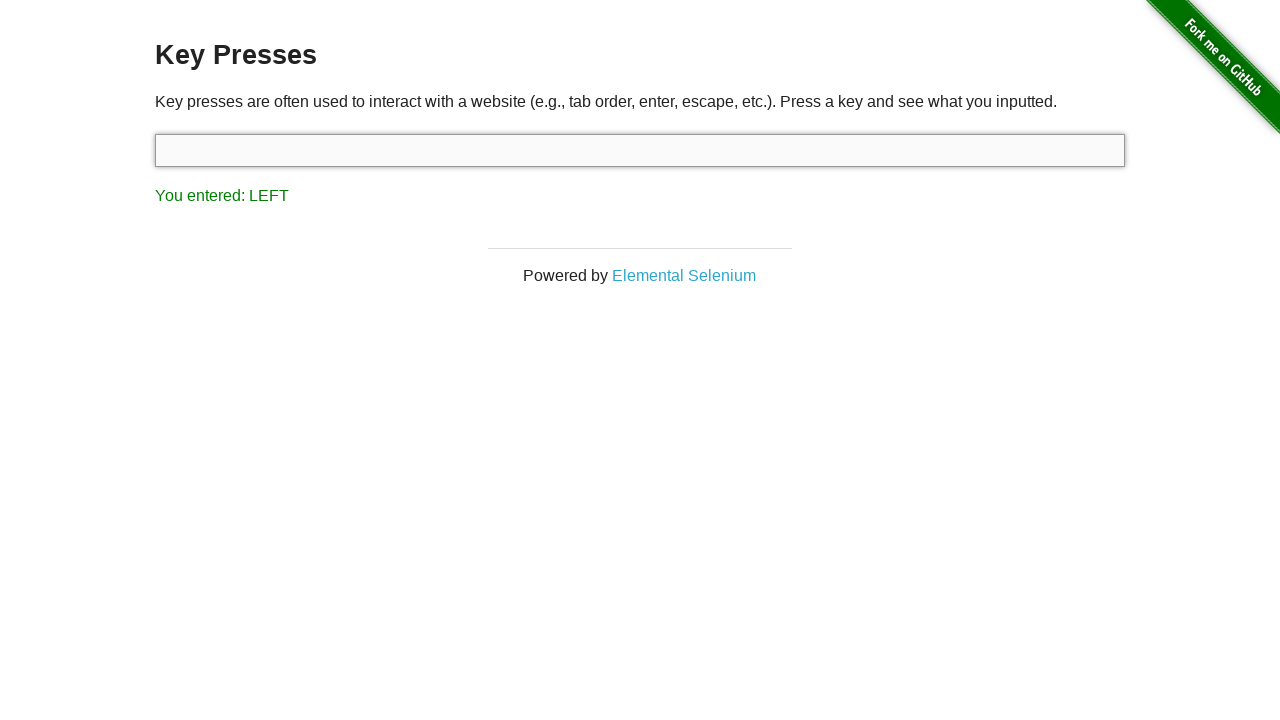